Tests clicking a button with a primary class attribute on the UI Testing Playground class attribute challenge page

Starting URL: http://uitestingplayground.com/classattr

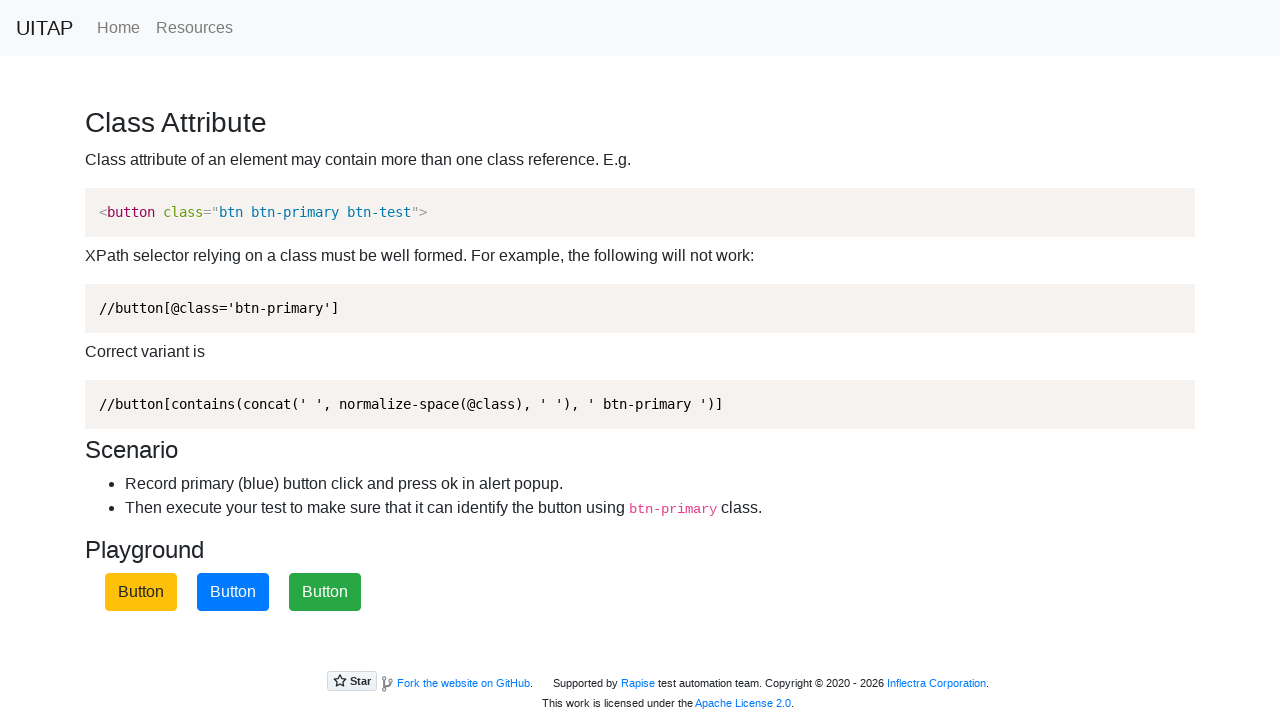

Waited for primary button to be visible
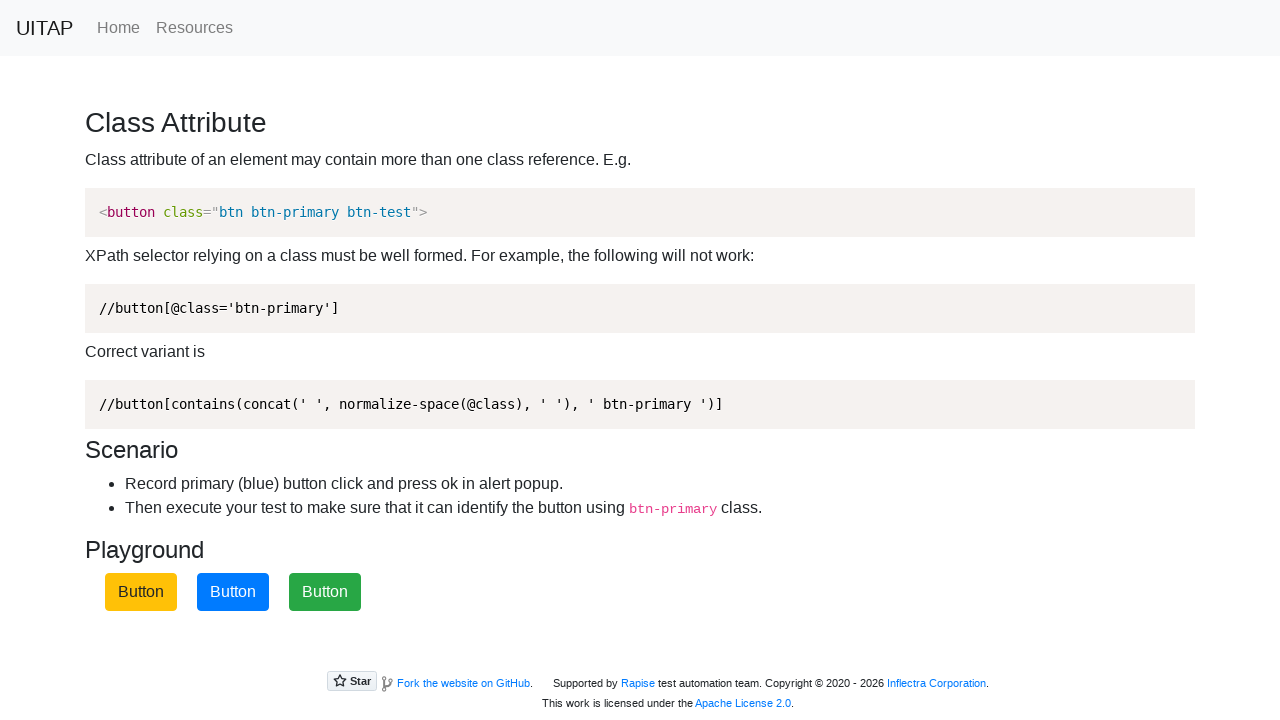

Clicked the primary button with class attribute at (233, 592) on button.btn-primary
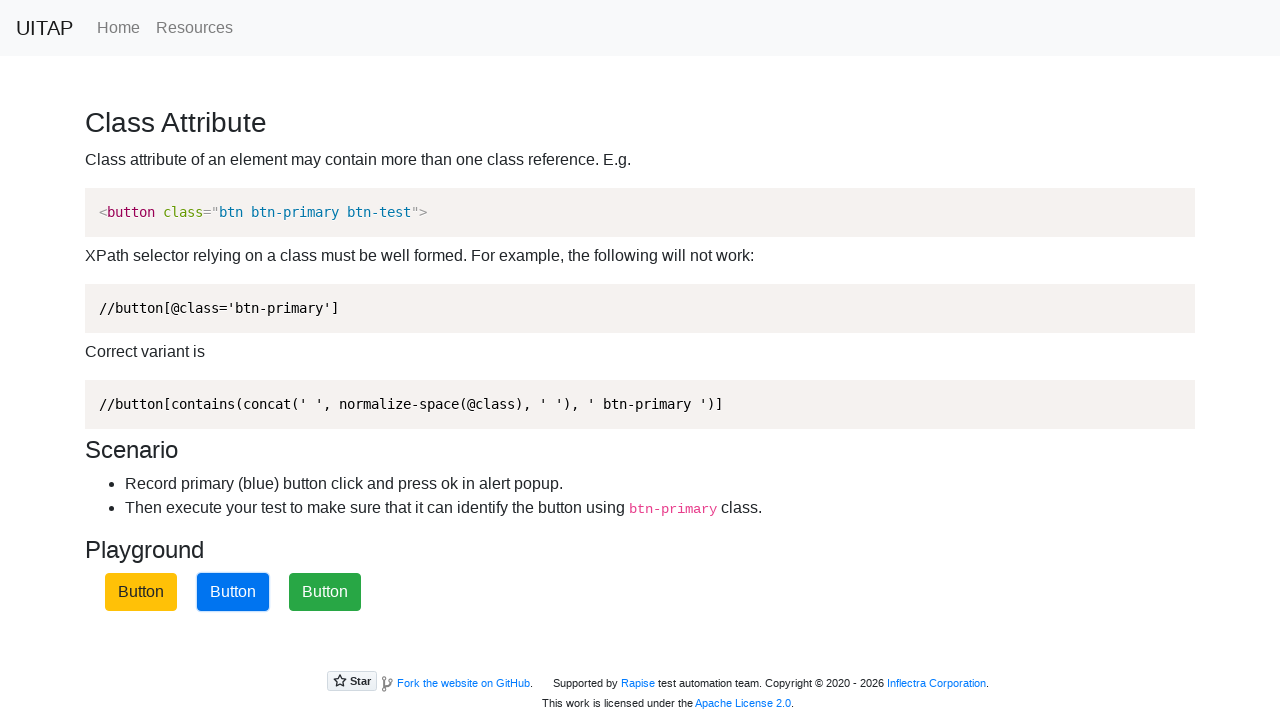

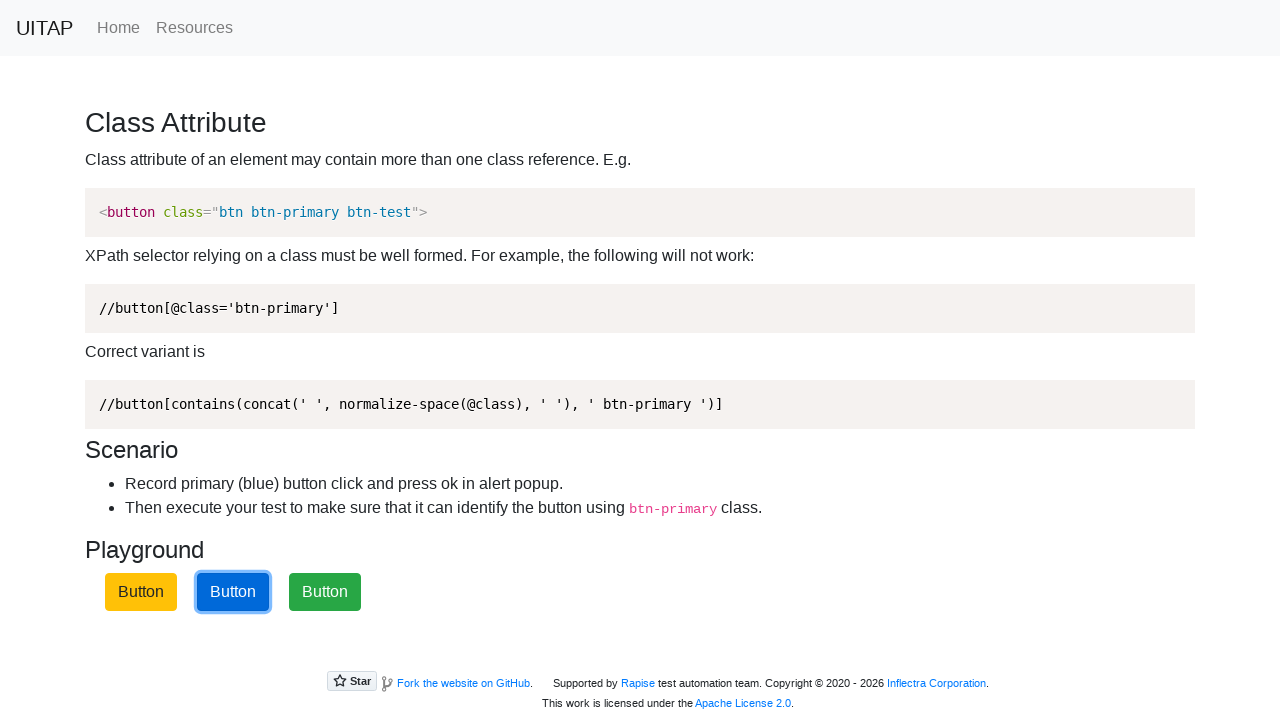